Tests checkbox functionality by clicking and verifying checkboxes

Starting URL: https://rahulshettyacademy.com/AutomationPractice/

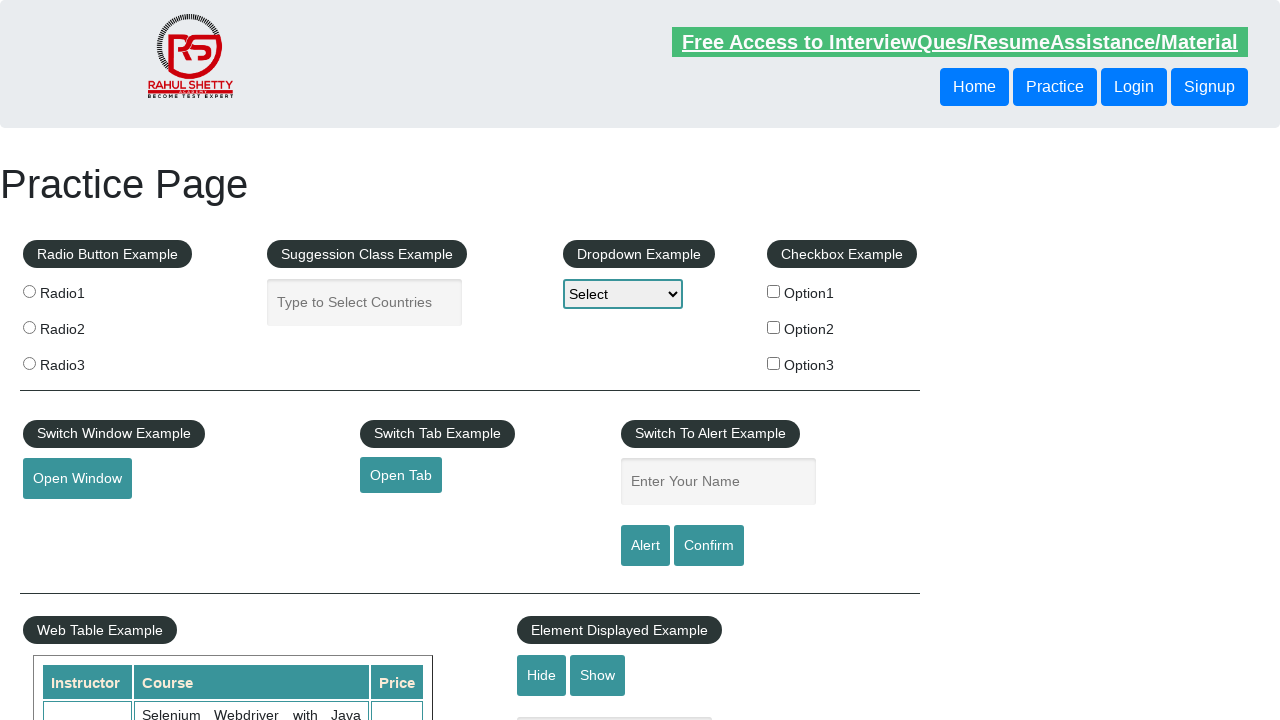

Clicked first checkbox (checkBoxOption1) at (774, 291) on xpath=//*[@id='checkBoxOption1']
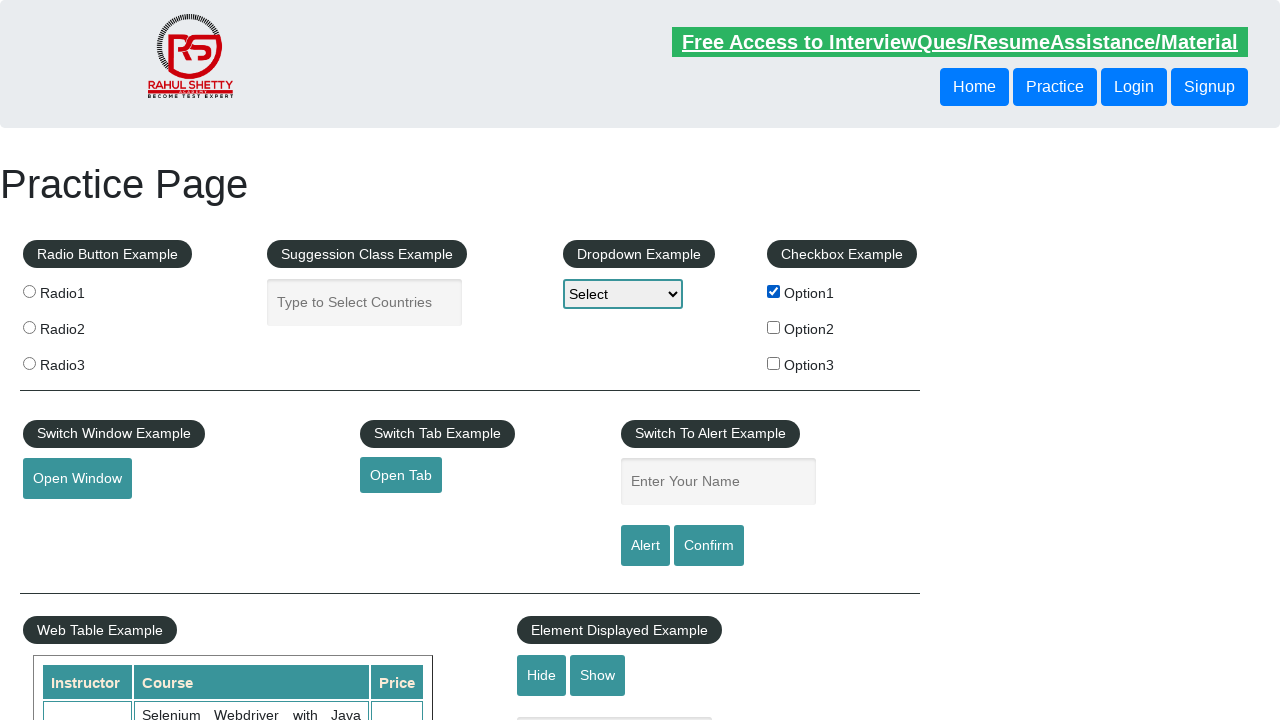

Verified first checkbox is checked
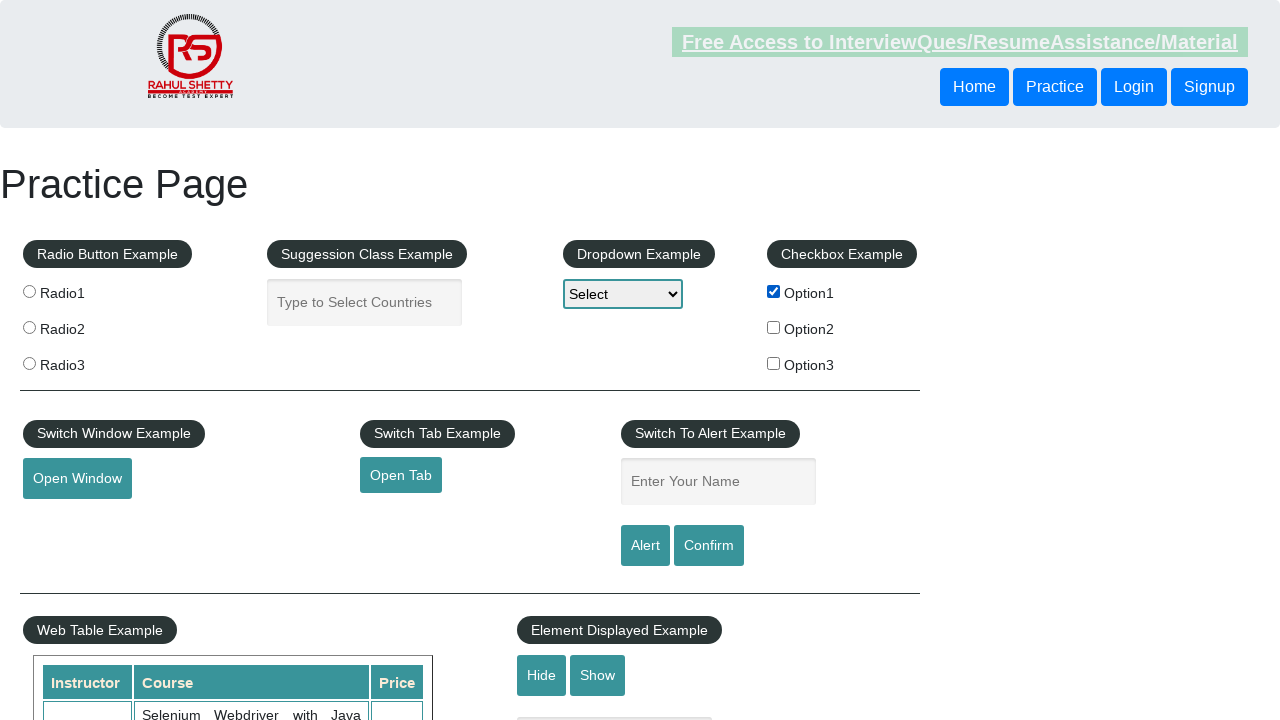

Clicked second checkbox (checkBoxOption2) at (774, 327) on xpath=//*[@id='checkBoxOption2']
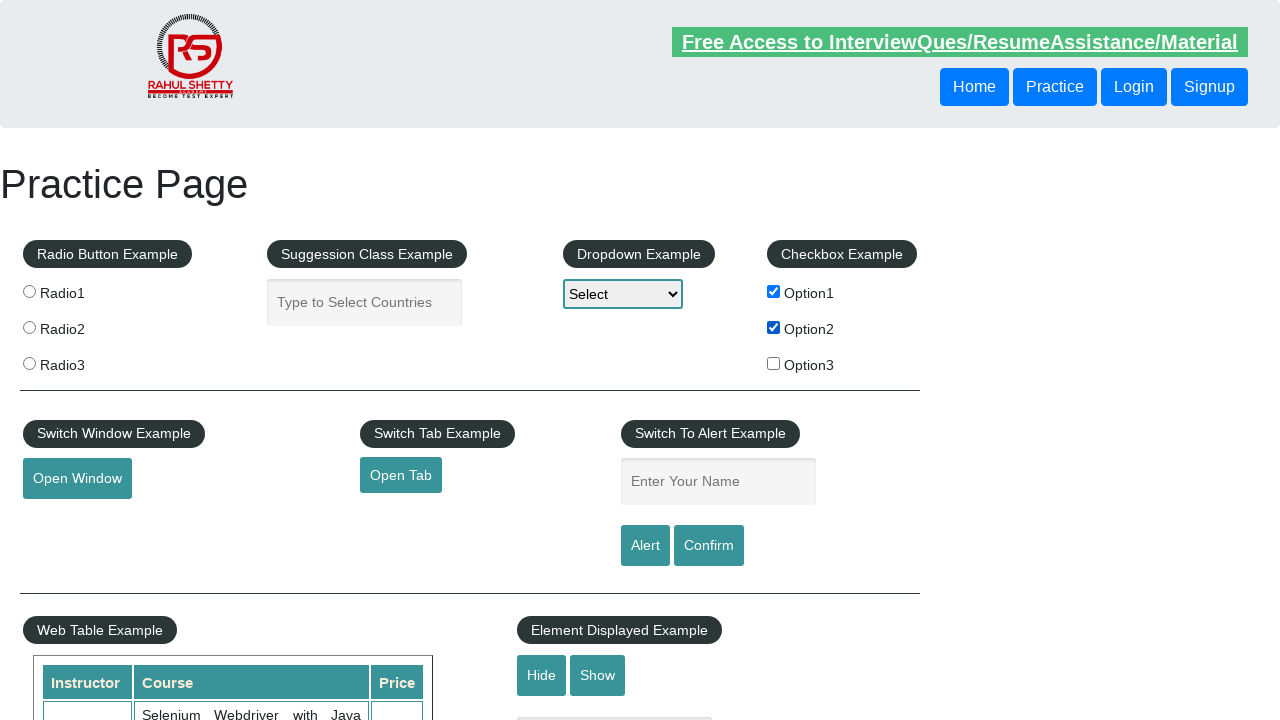

Verified second checkbox is checked
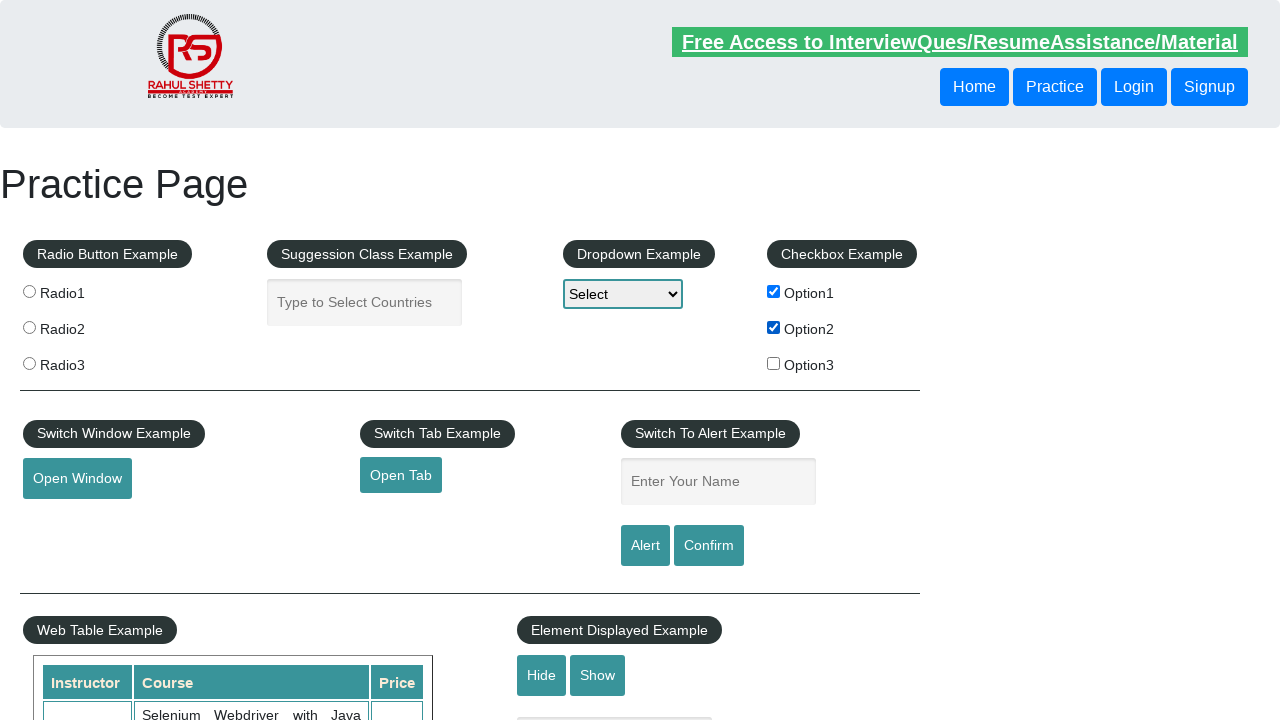

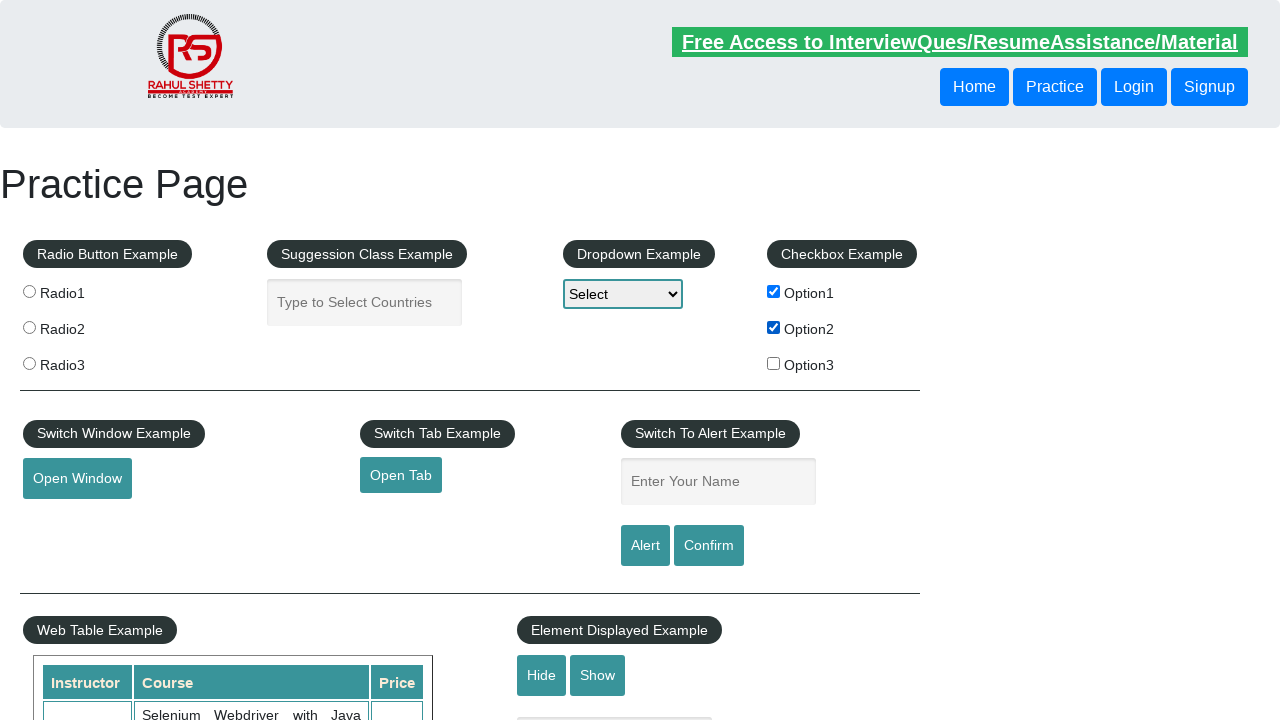